Tests dynamic loading by clicking a start button, waiting for a loading icon to disappear, then verifying "Hello World!" text appears

Starting URL: https://automationfc.github.io/dynamic-loading/

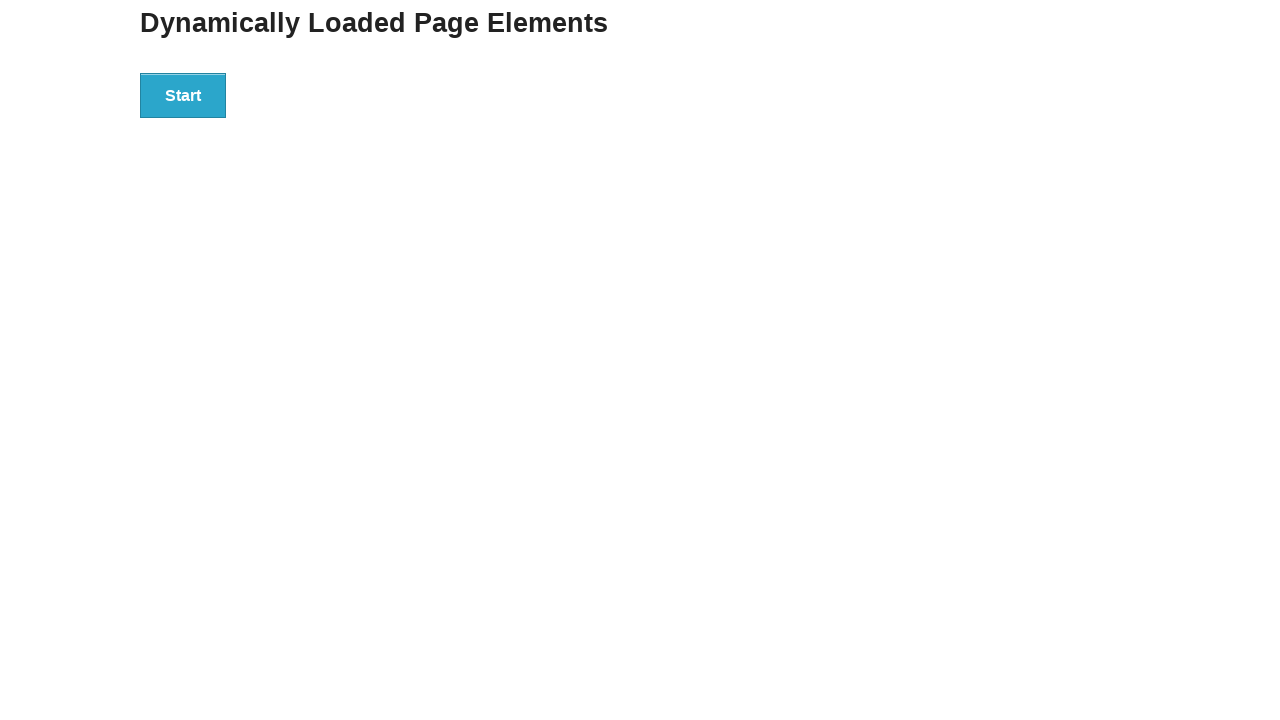

Navigated to dynamic loading test page
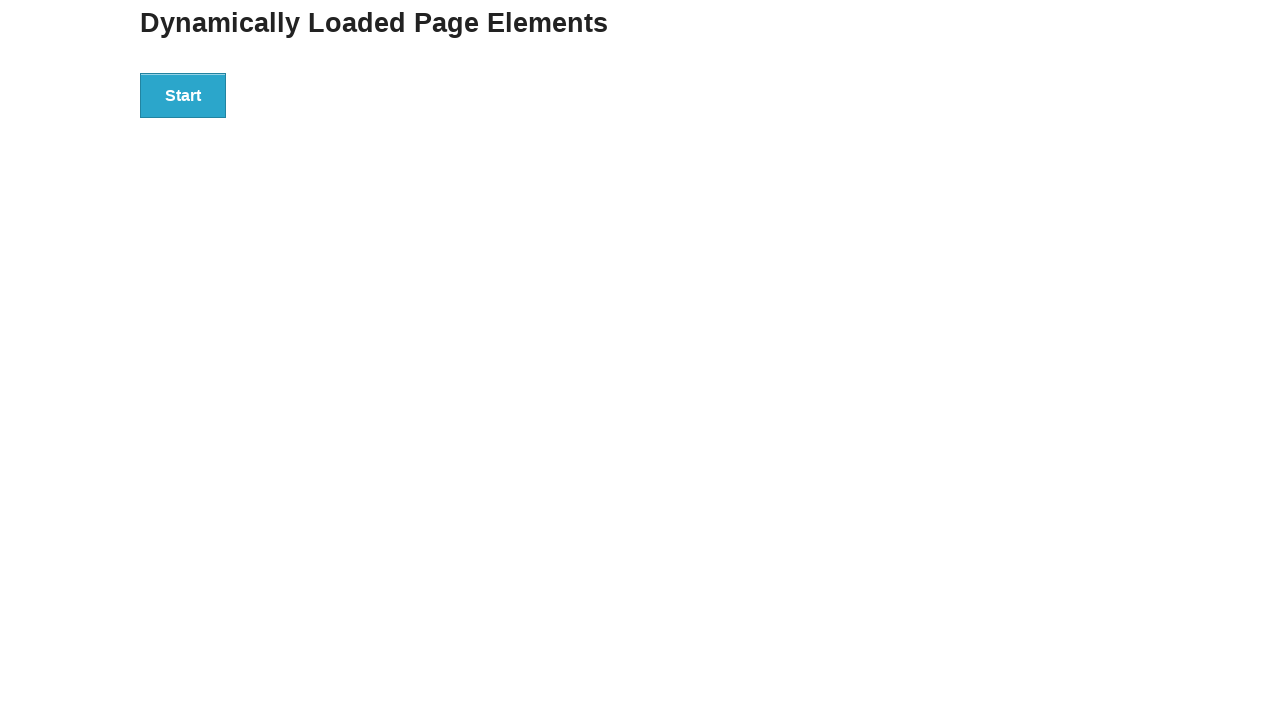

Clicked start button to initiate dynamic loading at (183, 95) on div#start button
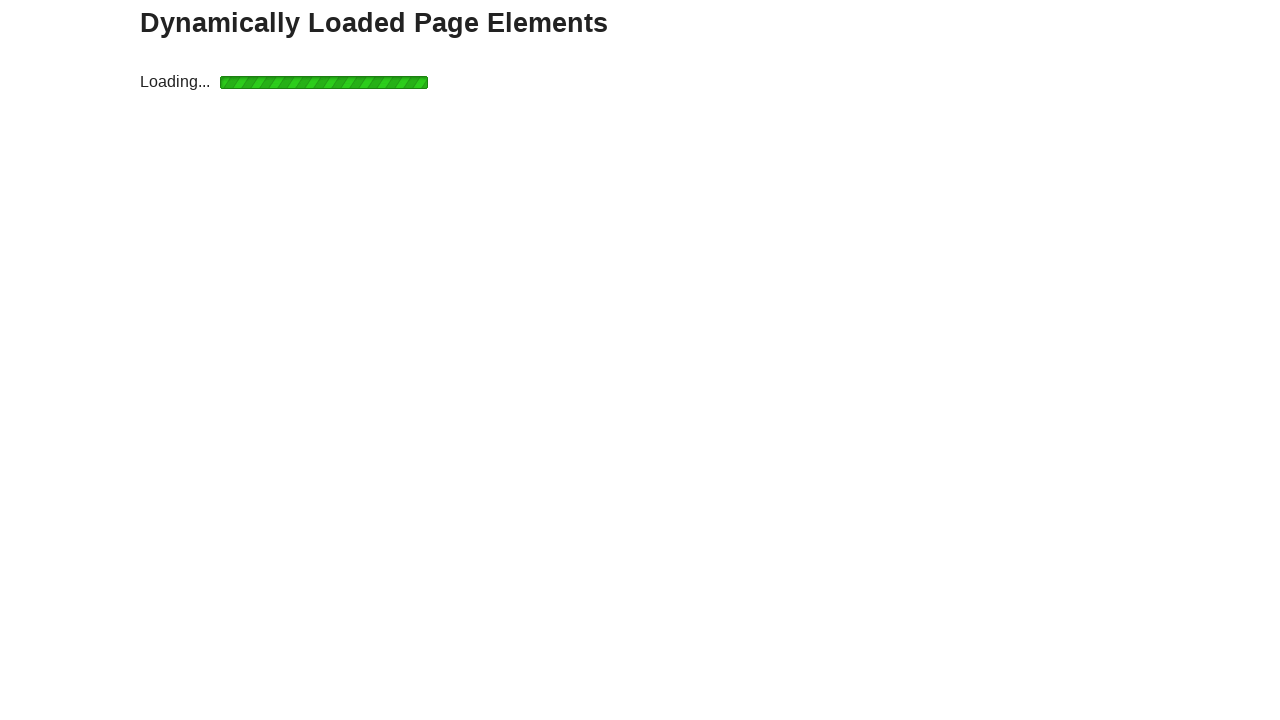

Loading icon disappeared after waiting
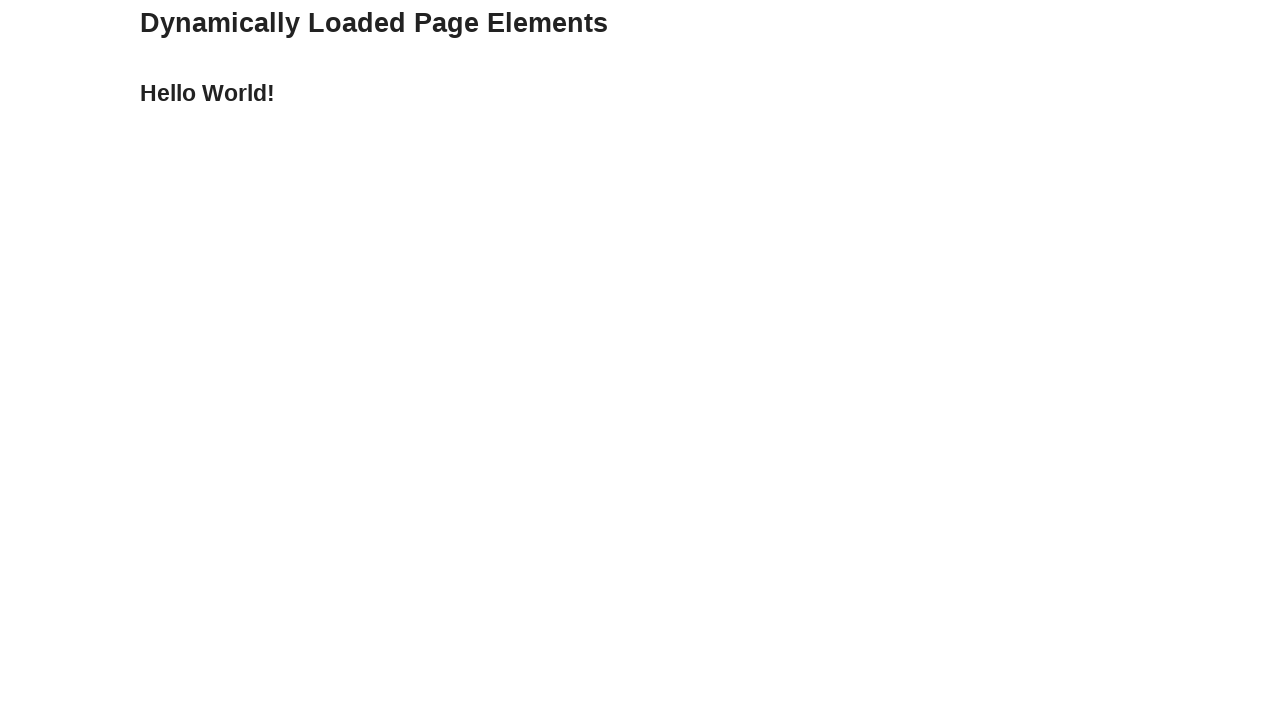

Retrieved 'Hello World!' text from finish section
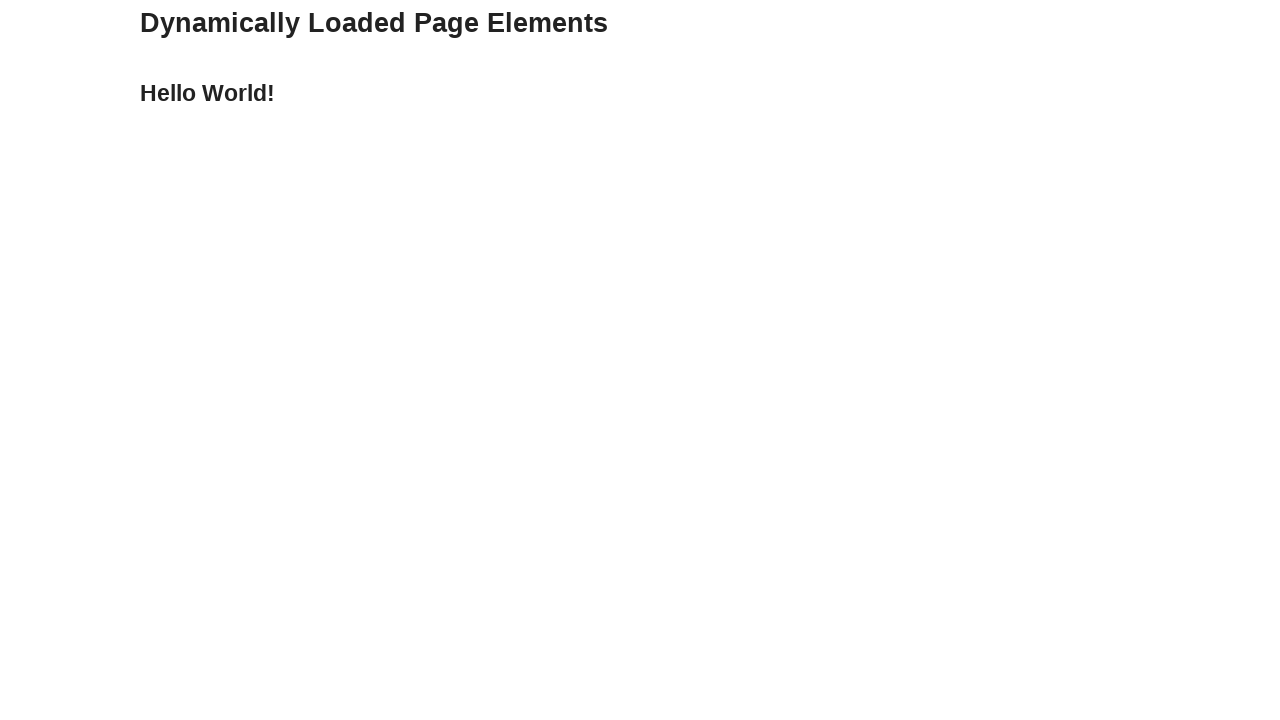

Verified that text content equals 'Hello World!'
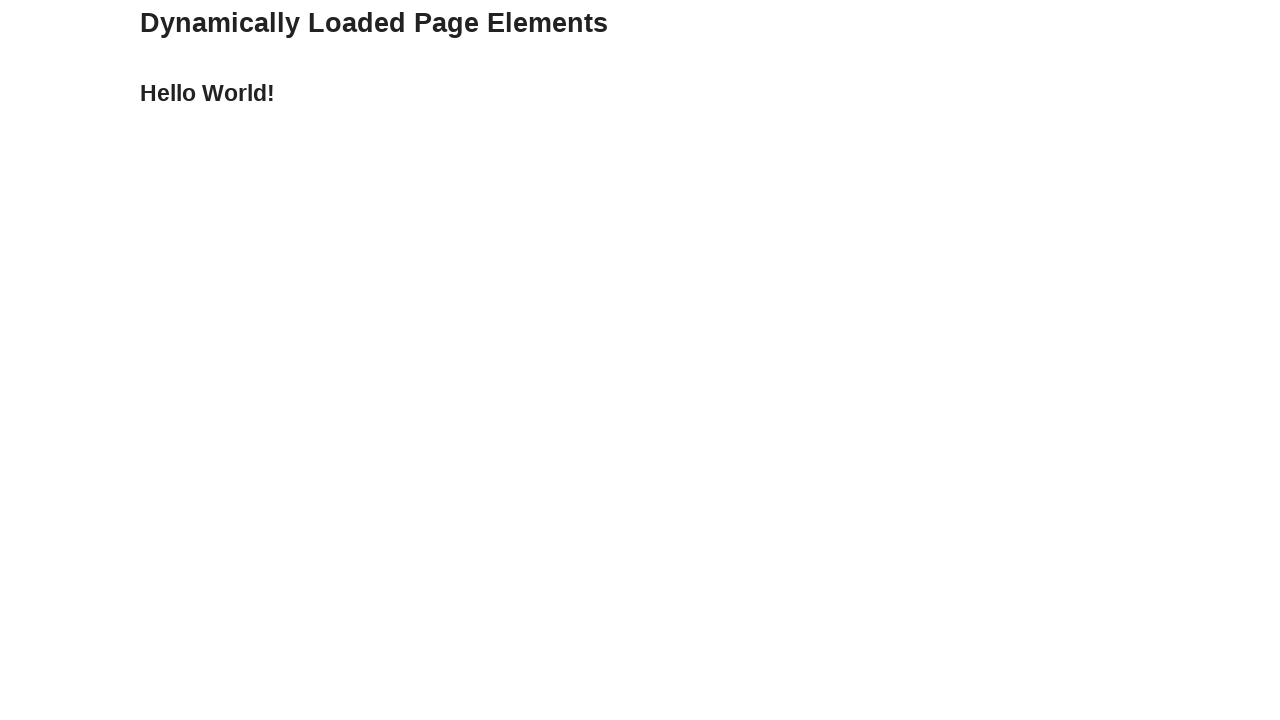

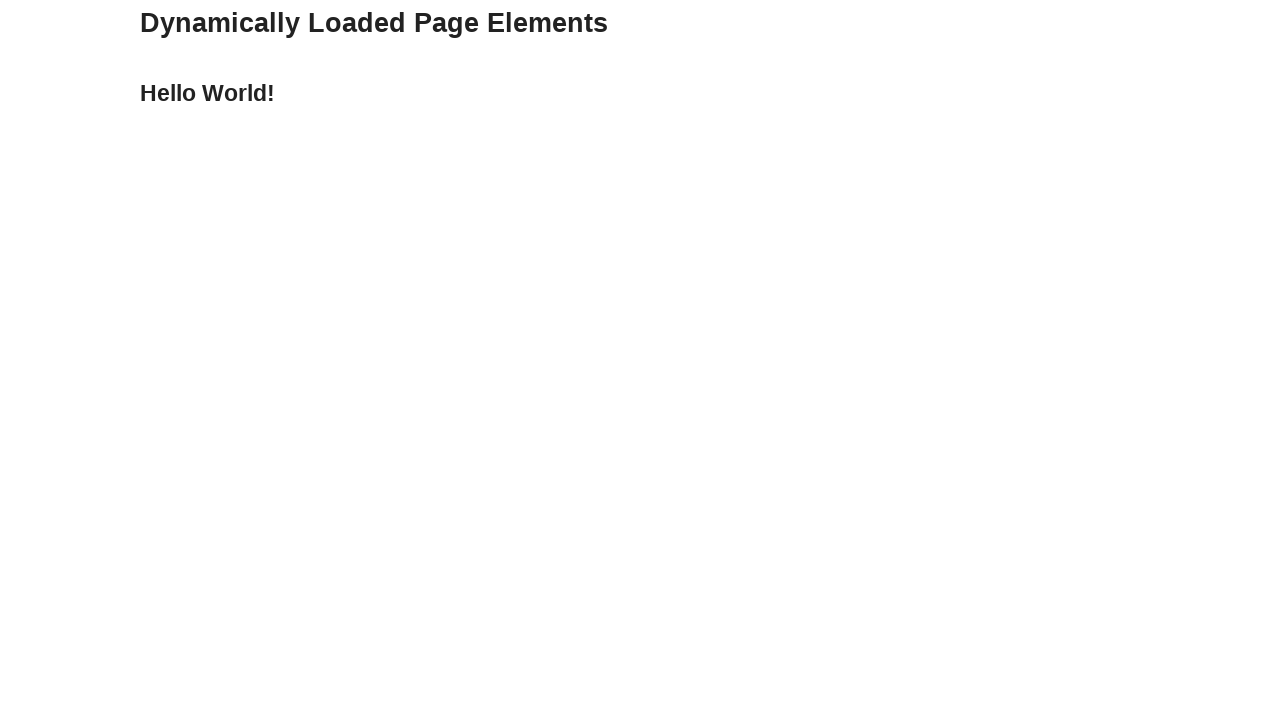